Tests drag and drop functionality by dragging an element from source to target location within an iframe

Starting URL: https://jqueryui.com/droppable/

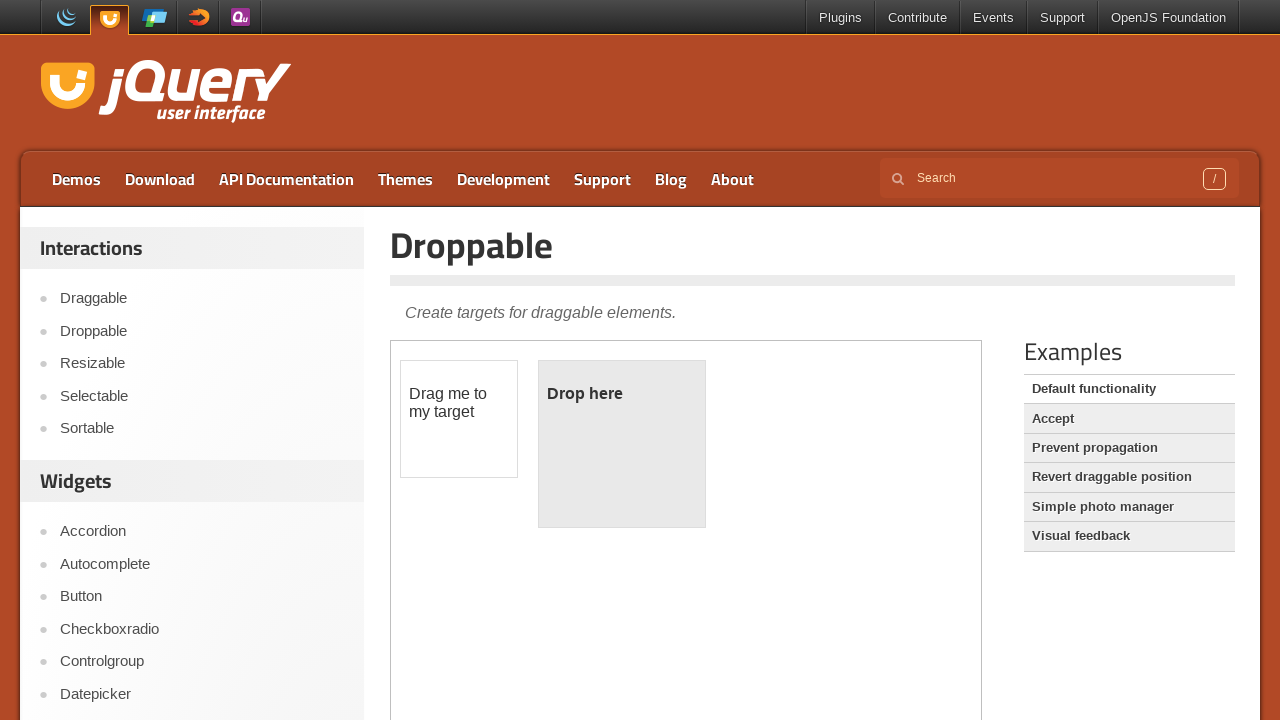

Located the iframe containing the drag-and-drop demo
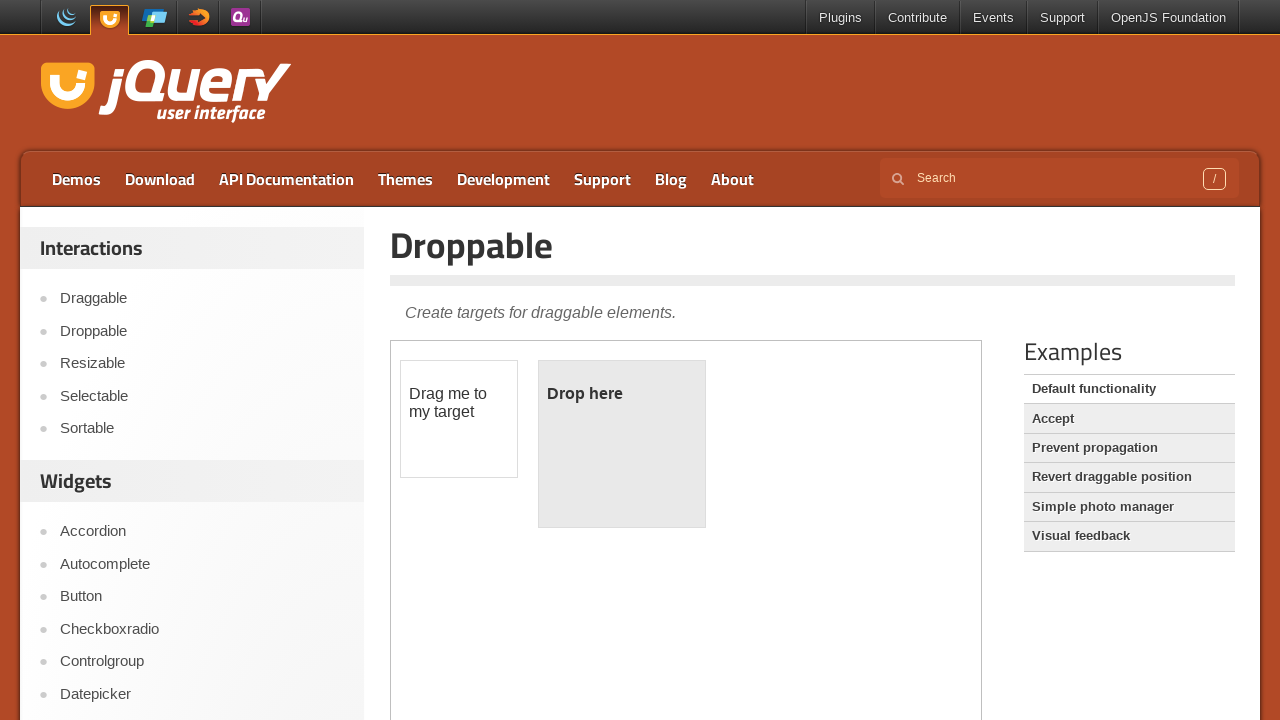

Located the draggable source element (#draggable)
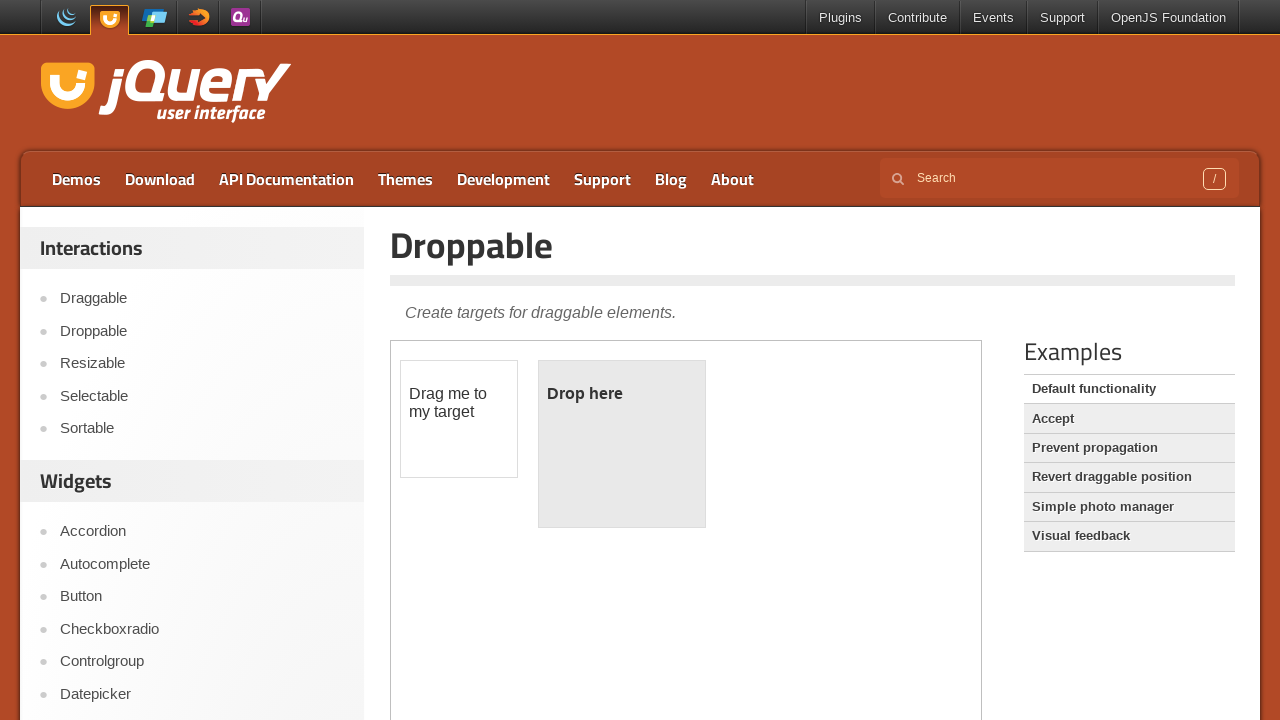

Located the droppable target element (#droppable)
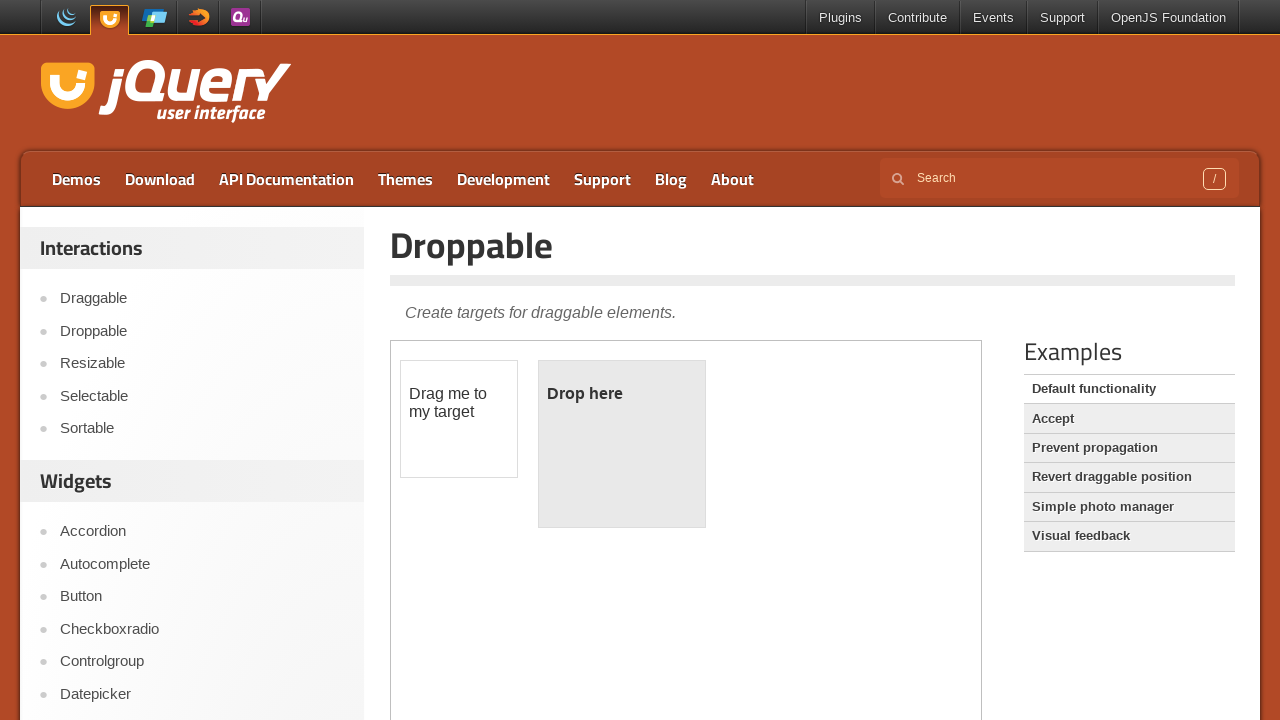

Dragged element from source to target location at (622, 444)
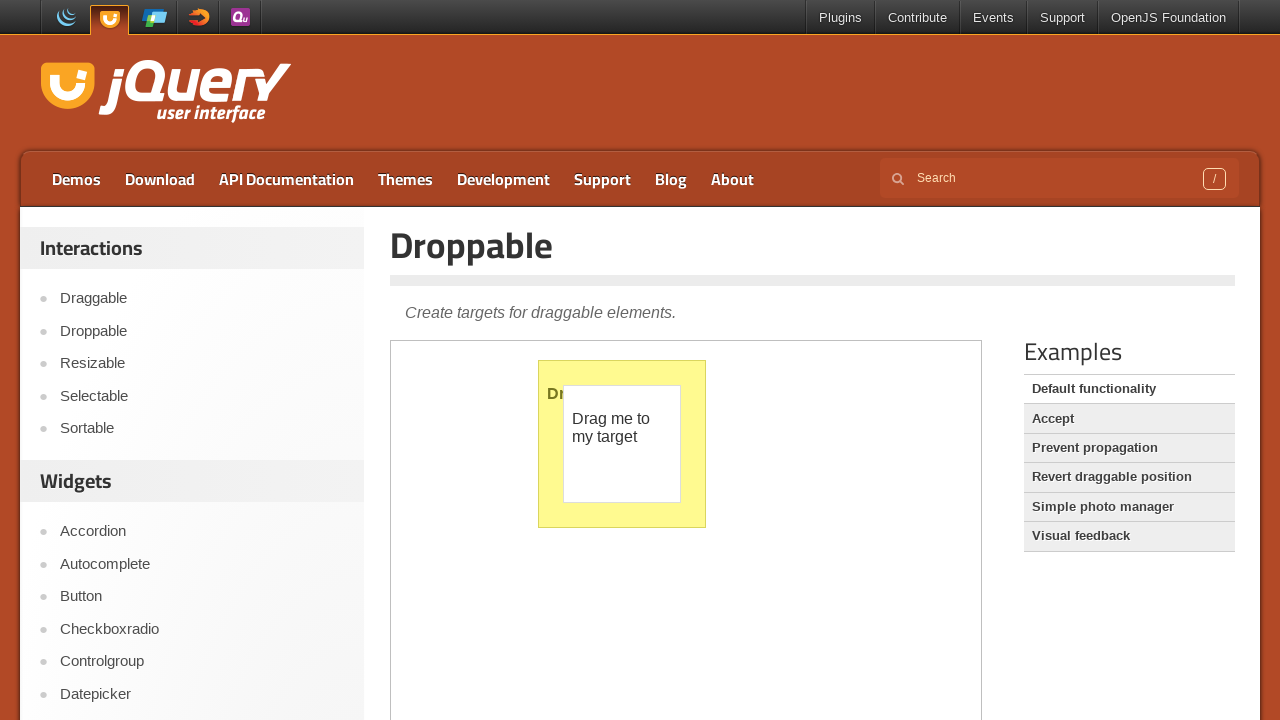

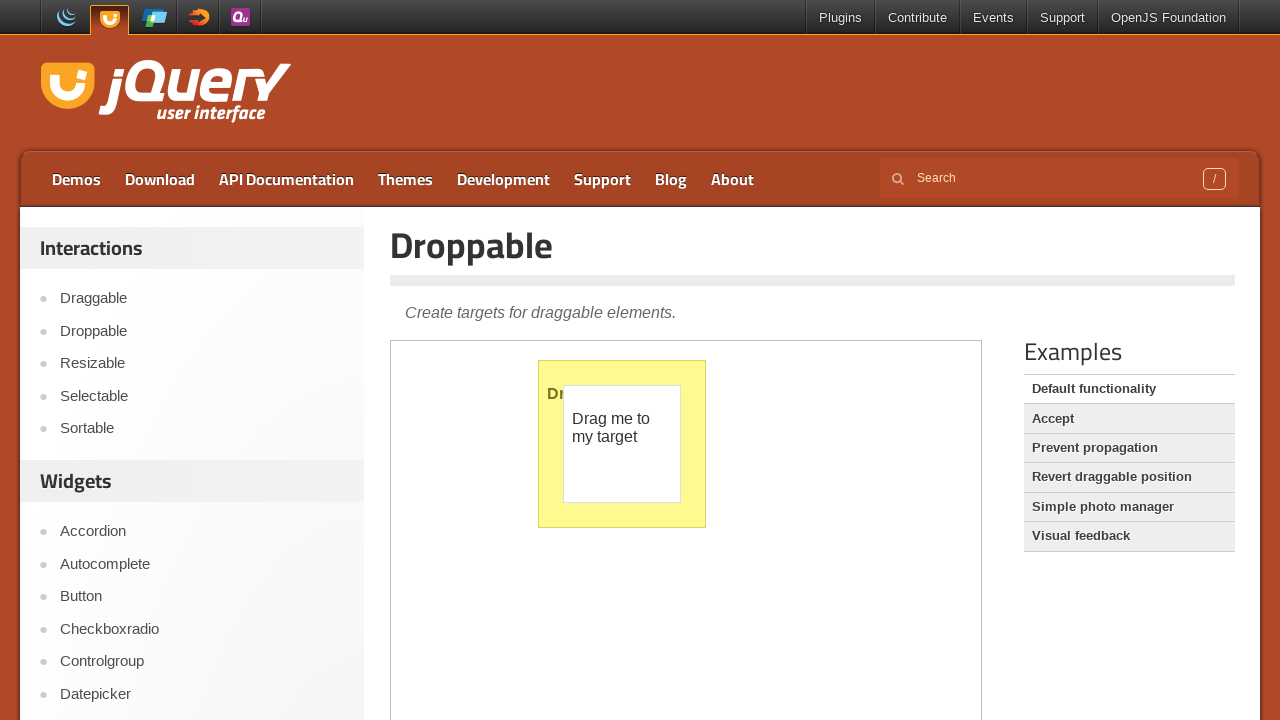